Tests handling of stale element exceptions by entering text in a username field, refreshing the page, and re-entering text after catching the exception

Starting URL: https://www.saucedemo.com/

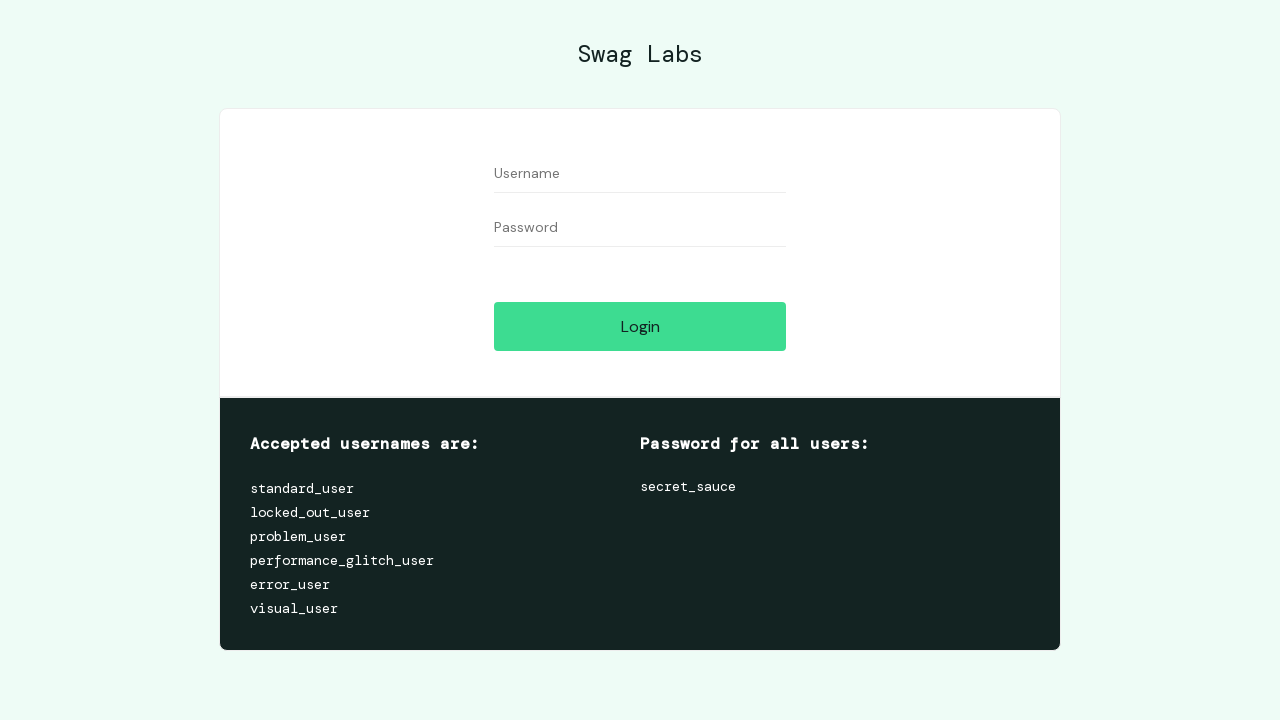

Entered 'Selenium' in username field on #user-name
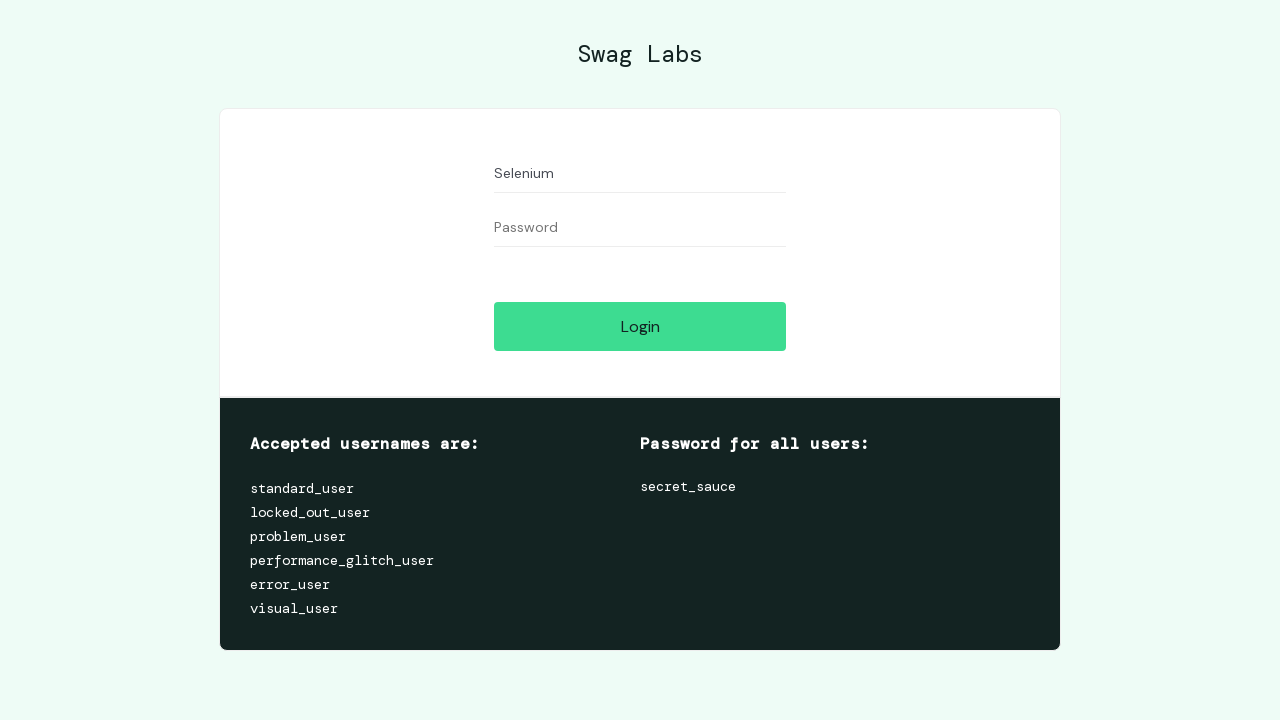

Refreshed the page to trigger stale element
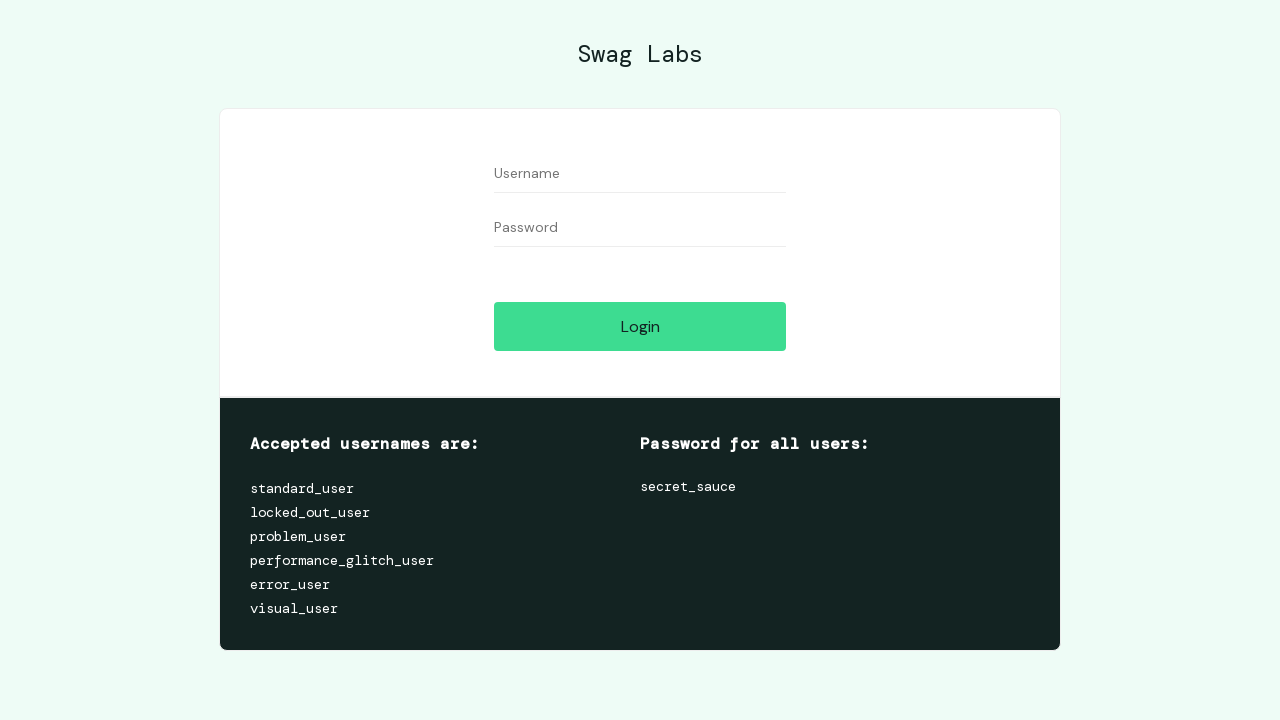

Re-entered 'frameWork' in username field after page refresh on #user-name
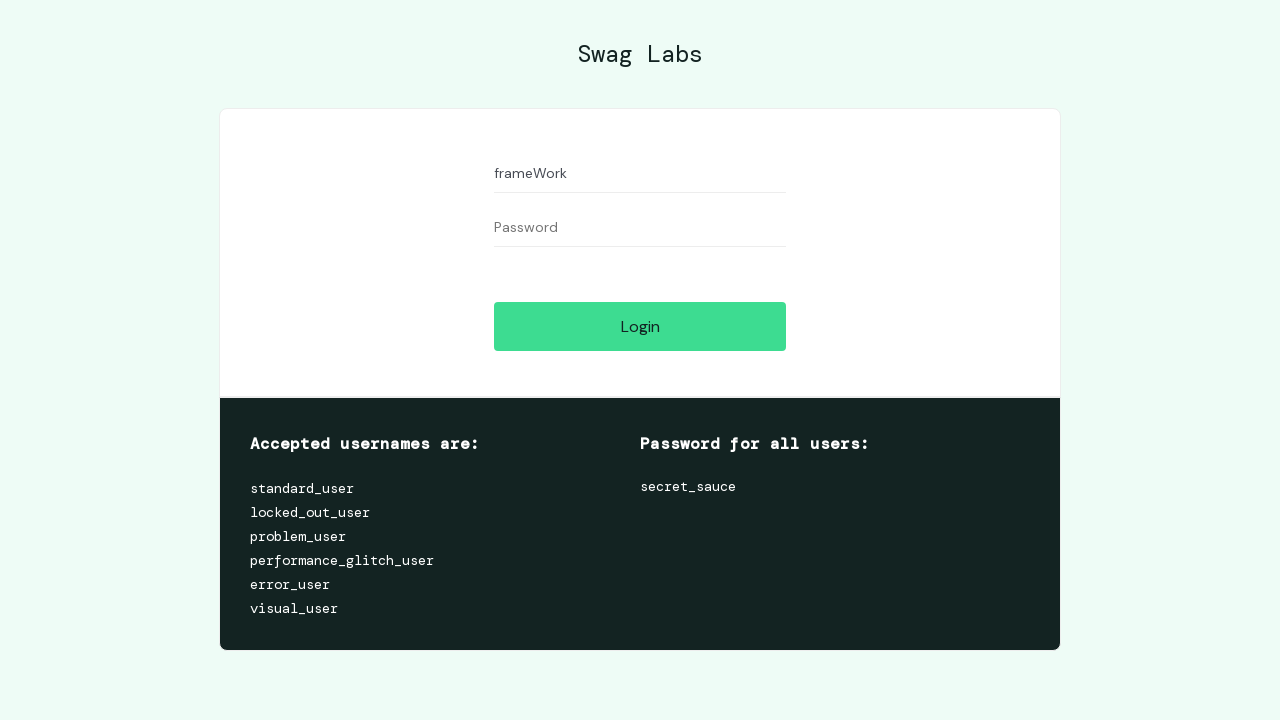

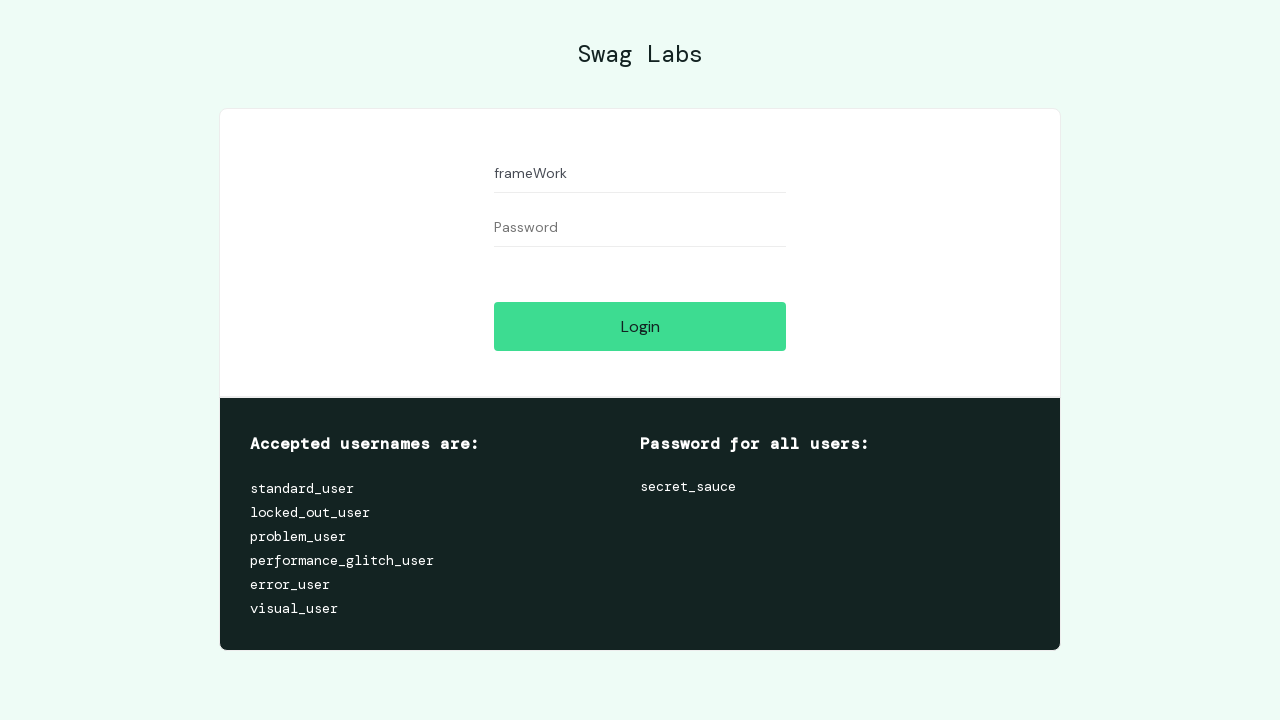